Tests file upload functionality by selecting a file via the file input element and clicking the upload button

Starting URL: https://the-internet.herokuapp.com/upload

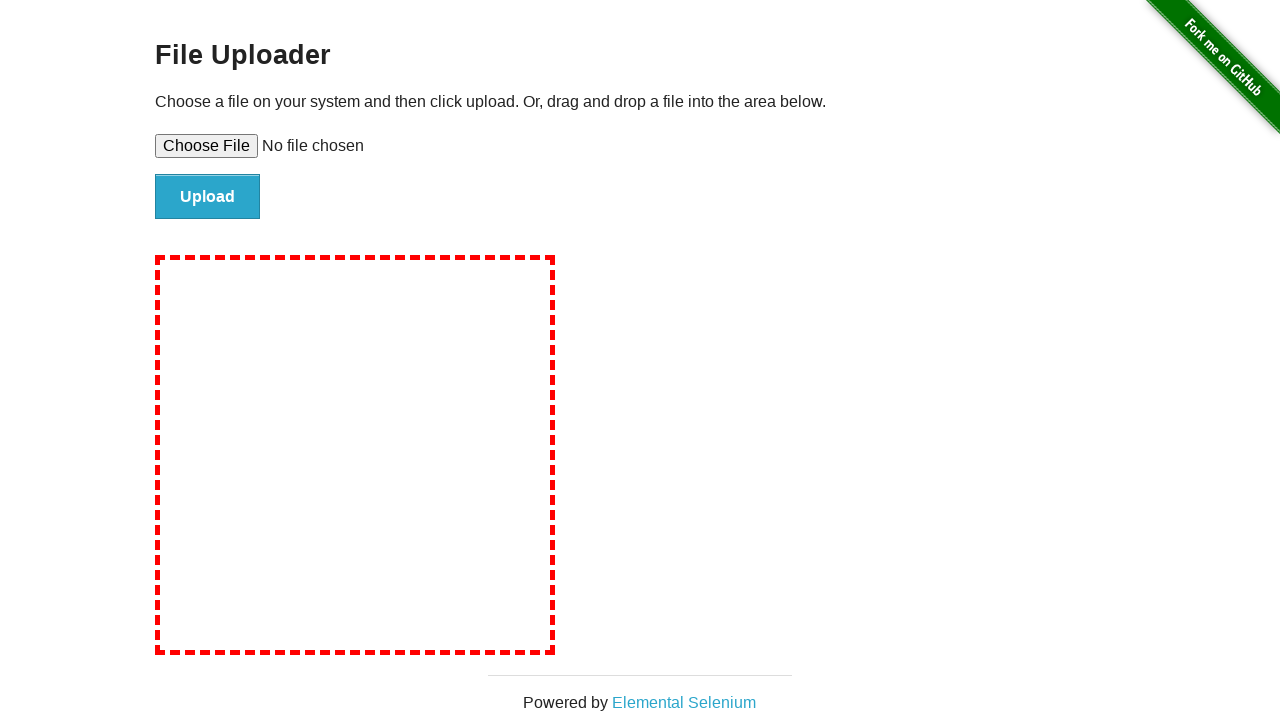

Created temporary test file for upload
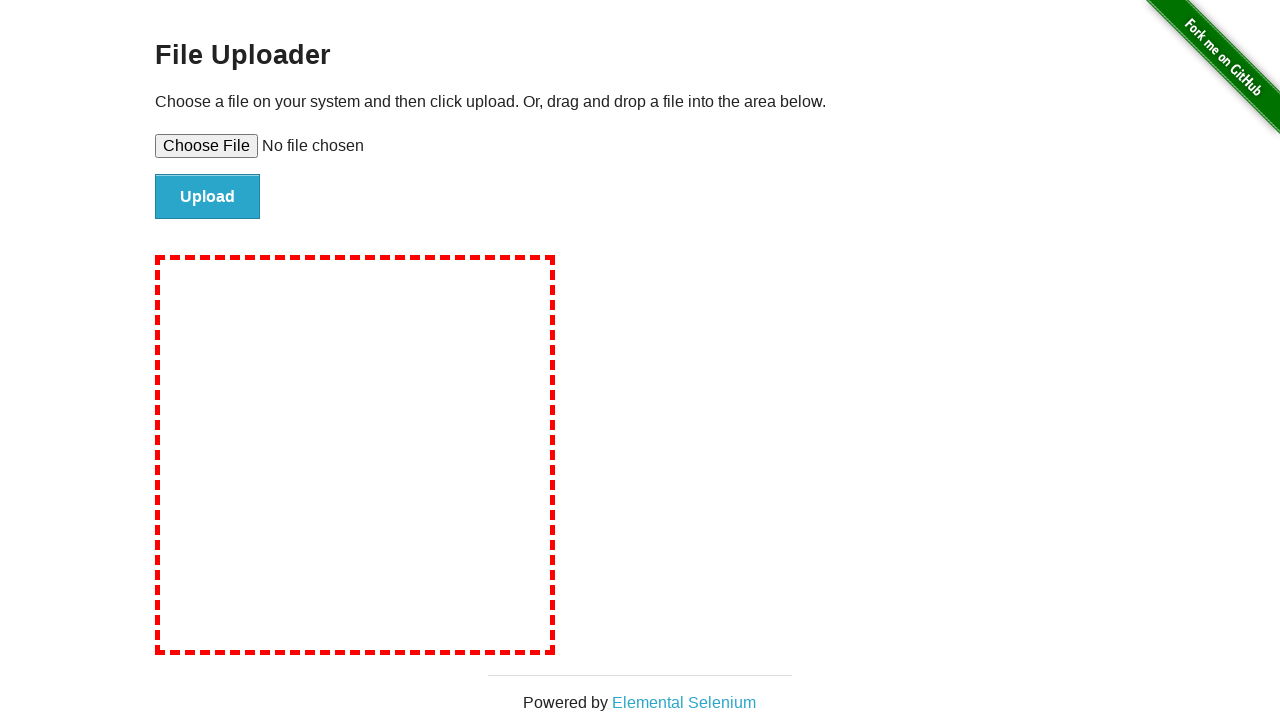

Selected file for upload via file input element
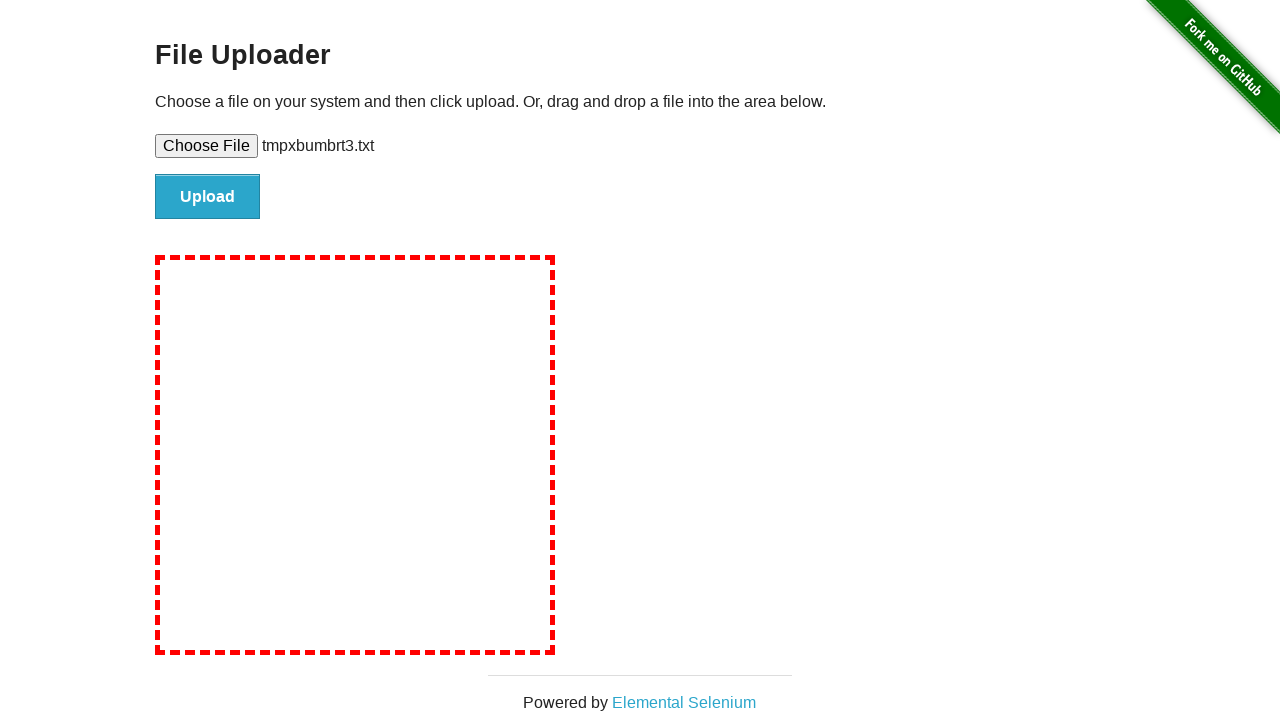

Clicked the upload button to submit file at (208, 197) on input#file-submit
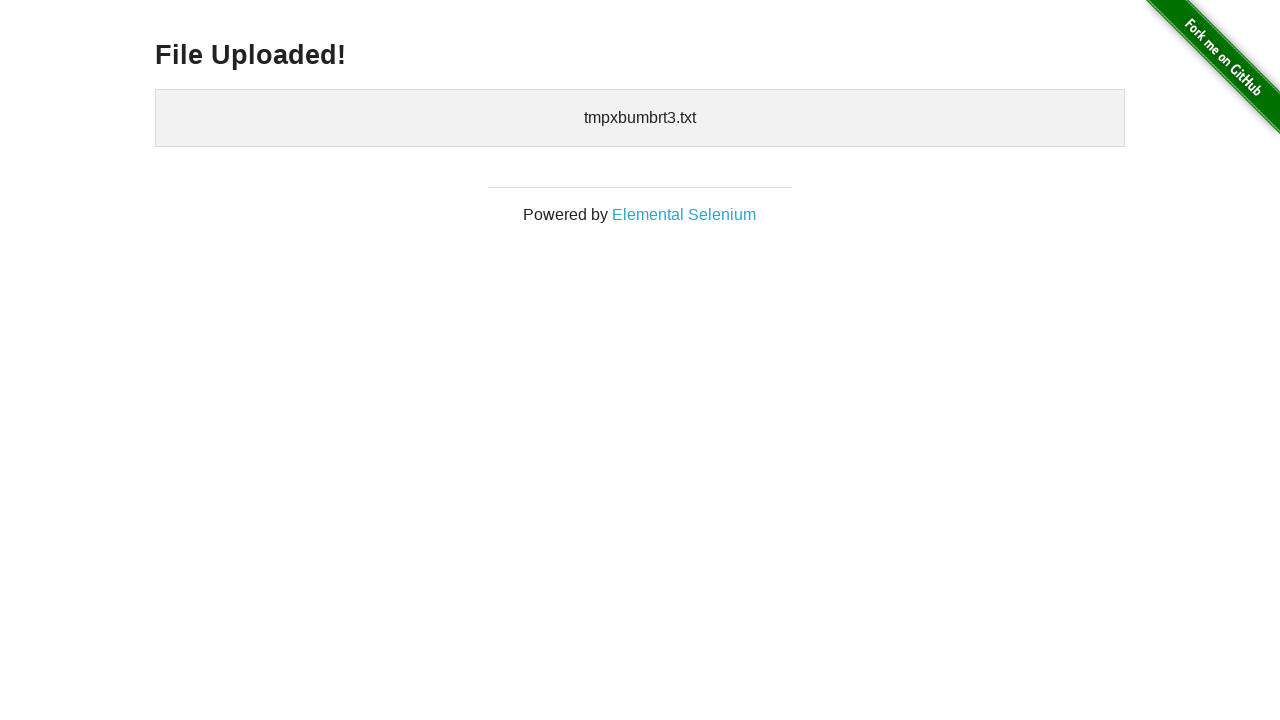

Upload confirmation page loaded with h3 heading
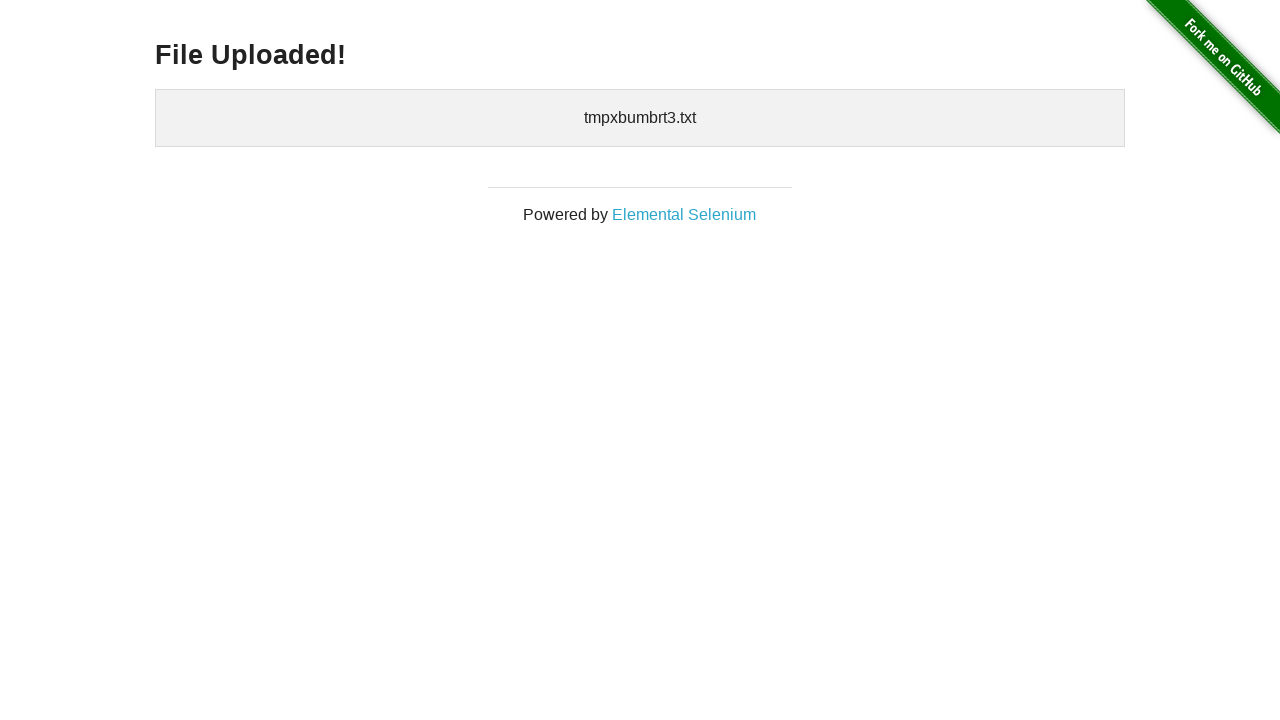

Cleaned up temporary test file
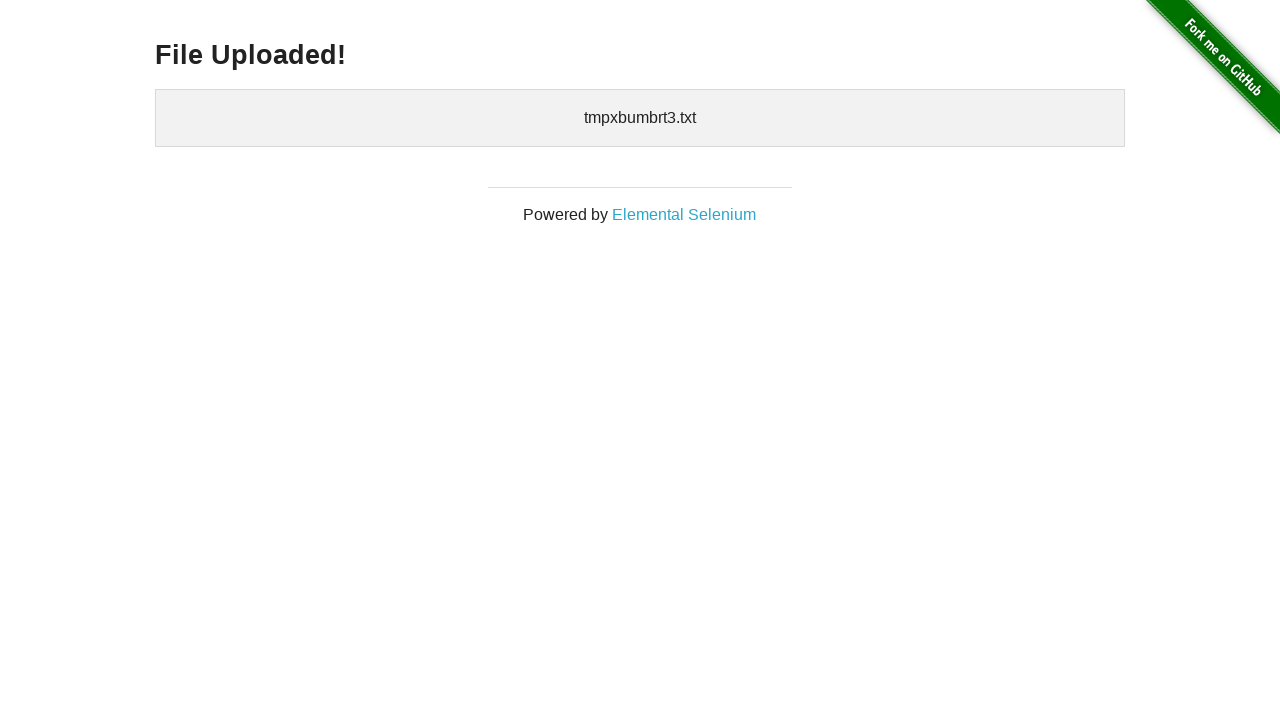

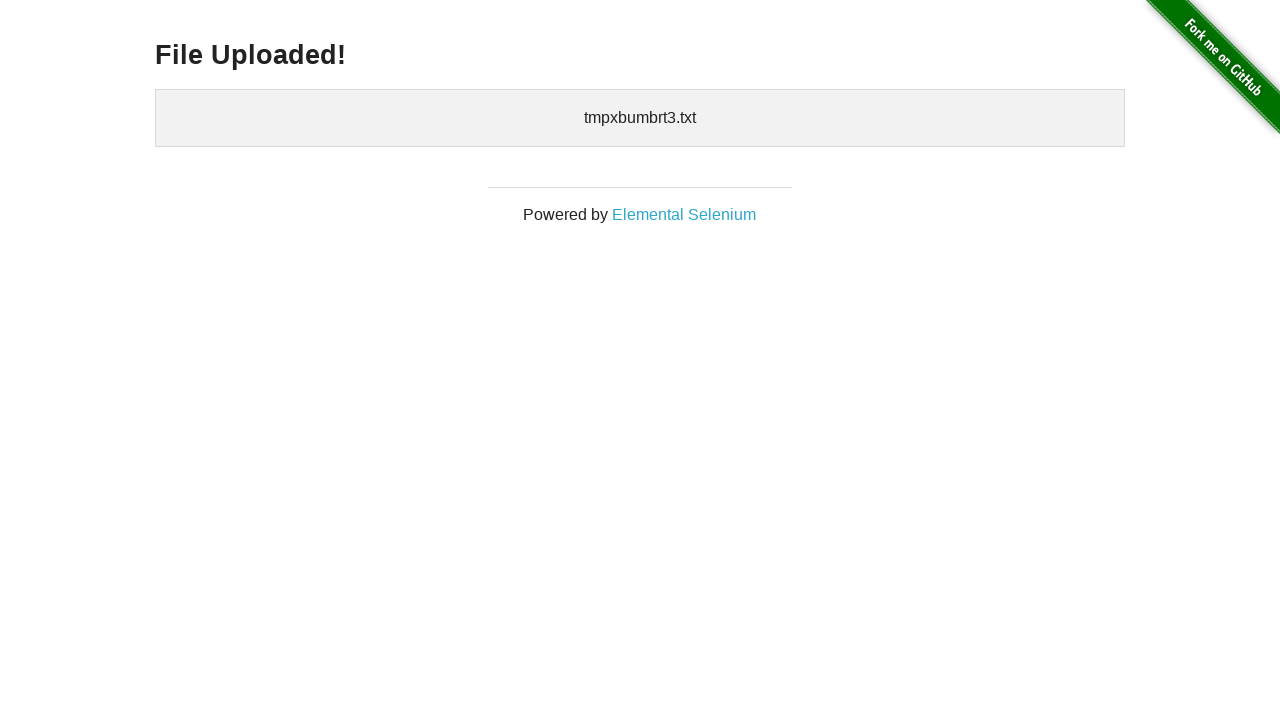